Tests that the todo counter displays the current number of items correctly

Starting URL: https://demo.playwright.dev/todomvc

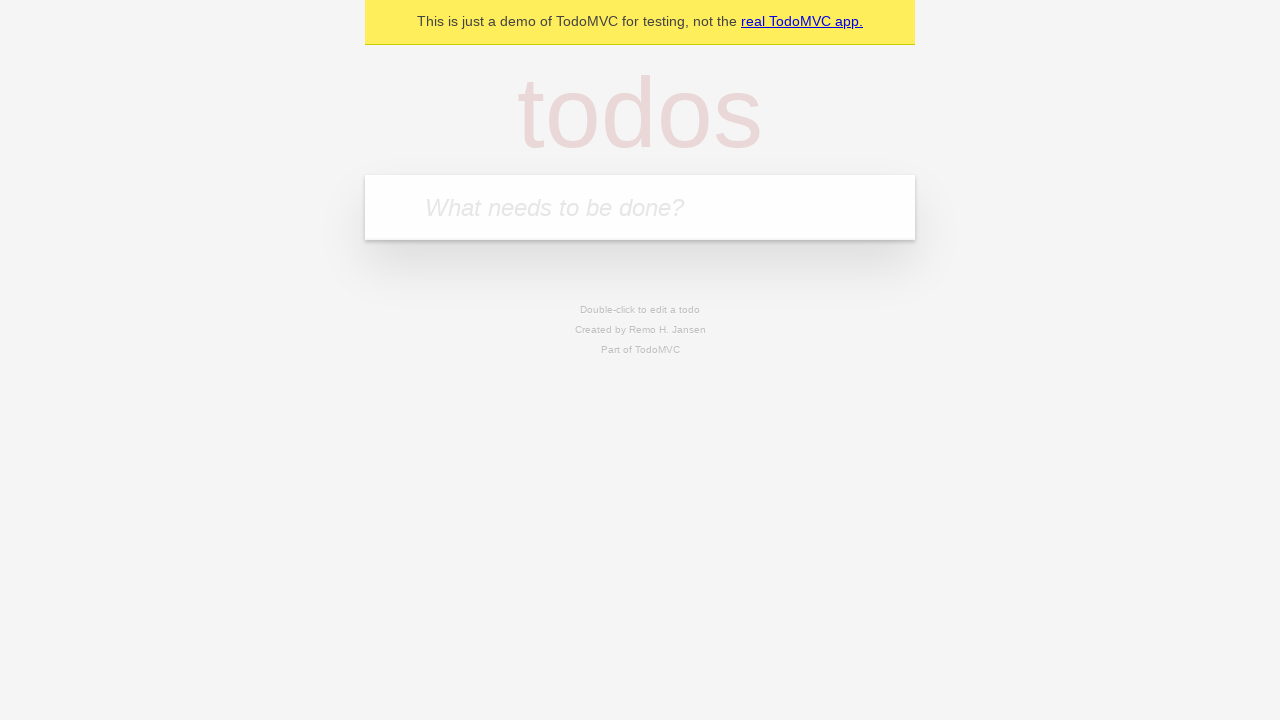

Located the 'What needs to be done?' input field
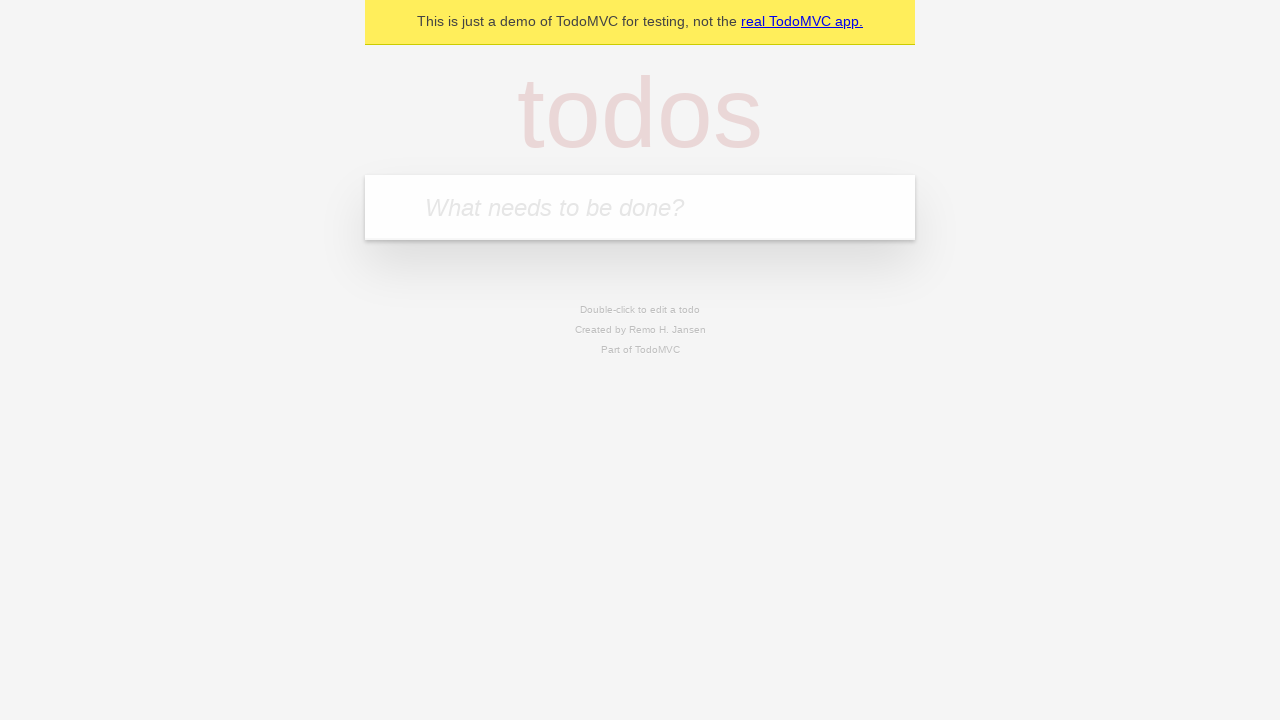

Filled first todo item: 'buy some cheese' on internal:attr=[placeholder="What needs to be done?"i]
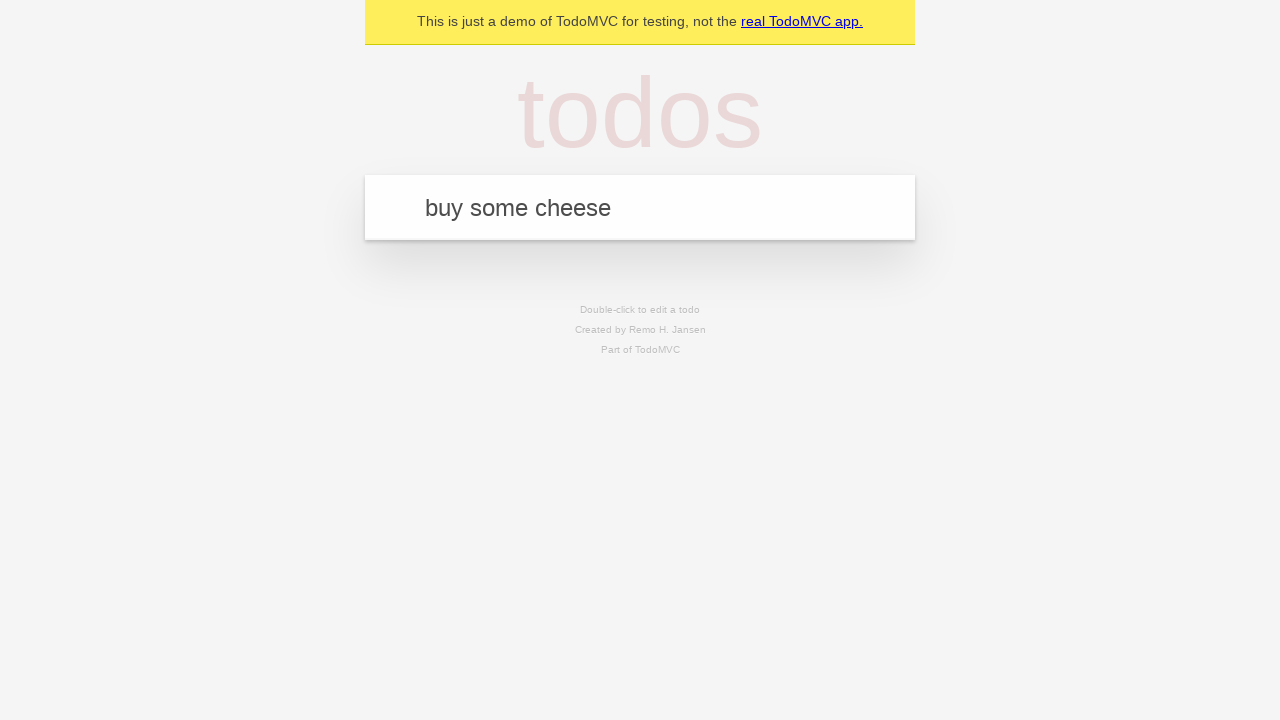

Pressed Enter to create first todo item on internal:attr=[placeholder="What needs to be done?"i]
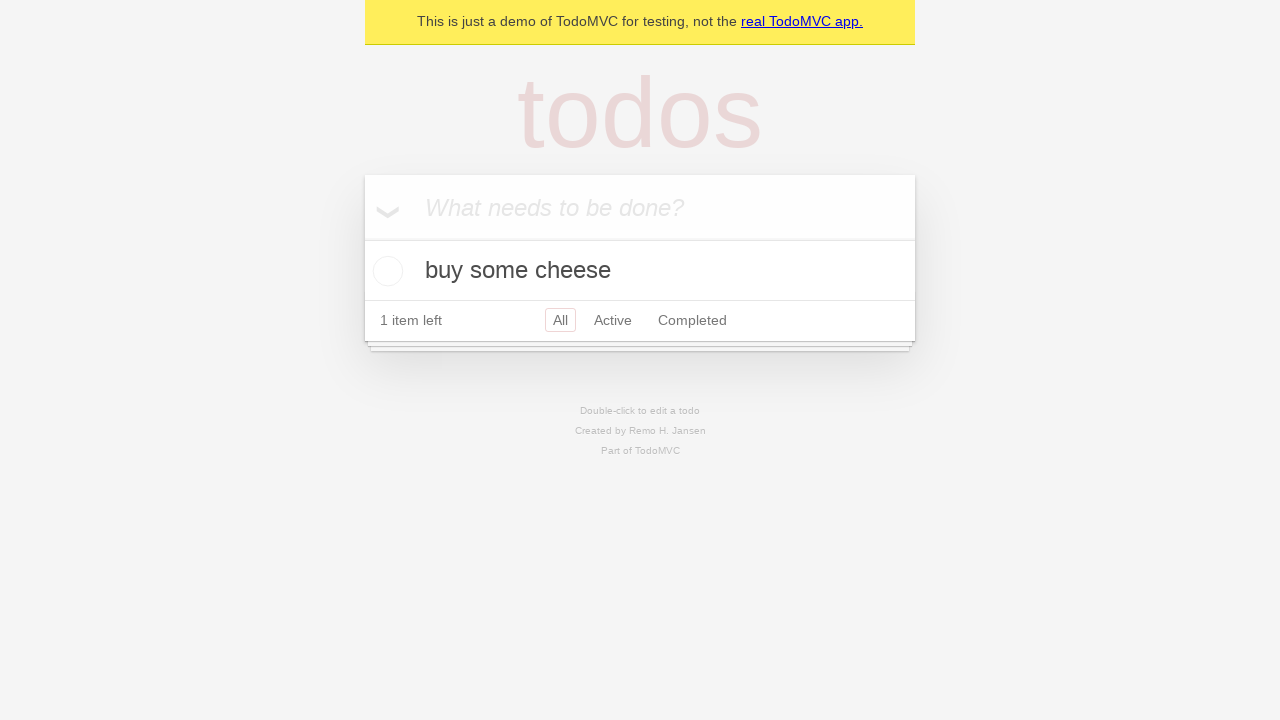

Todo counter element loaded after first item created
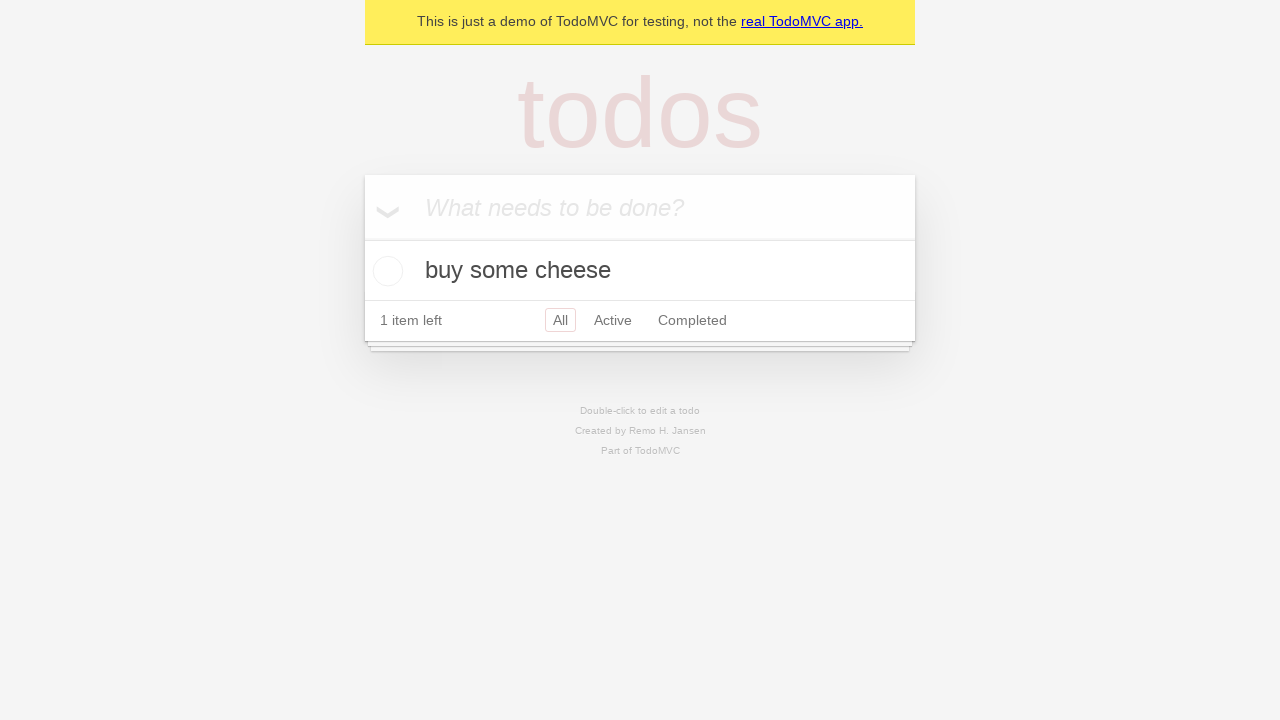

Filled second todo item: 'feed the cat' on internal:attr=[placeholder="What needs to be done?"i]
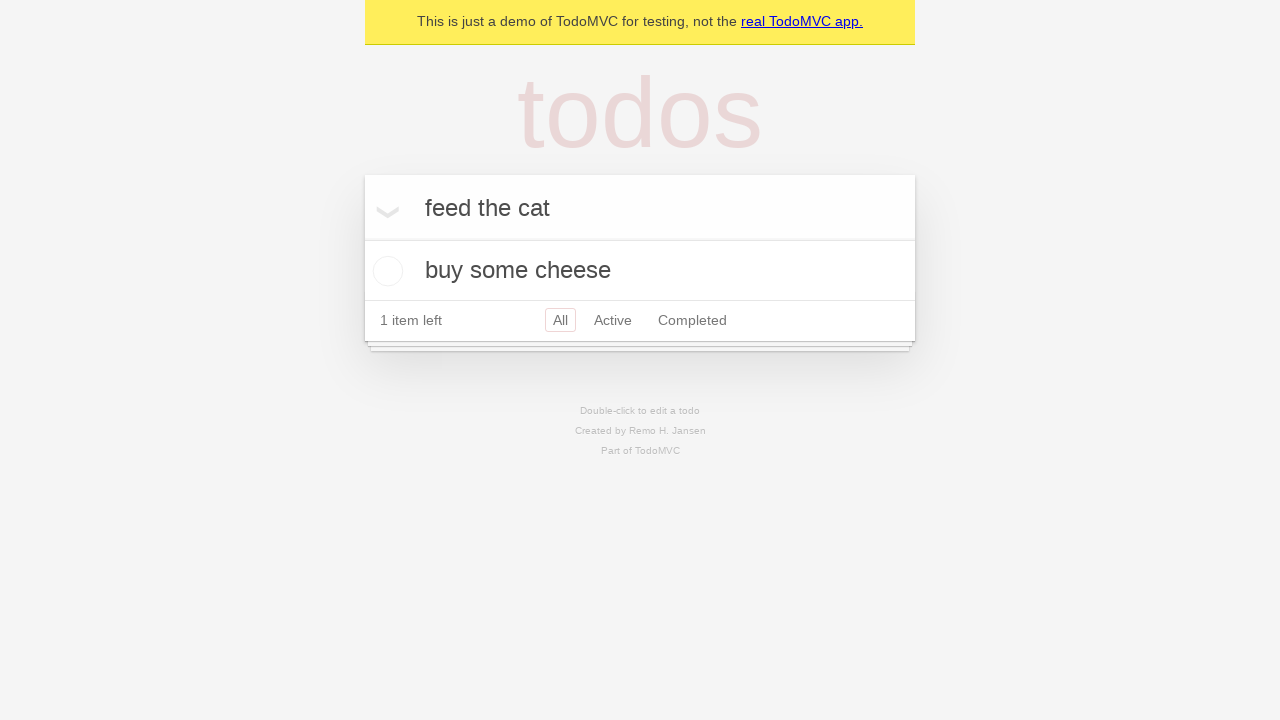

Pressed Enter to create second todo item on internal:attr=[placeholder="What needs to be done?"i]
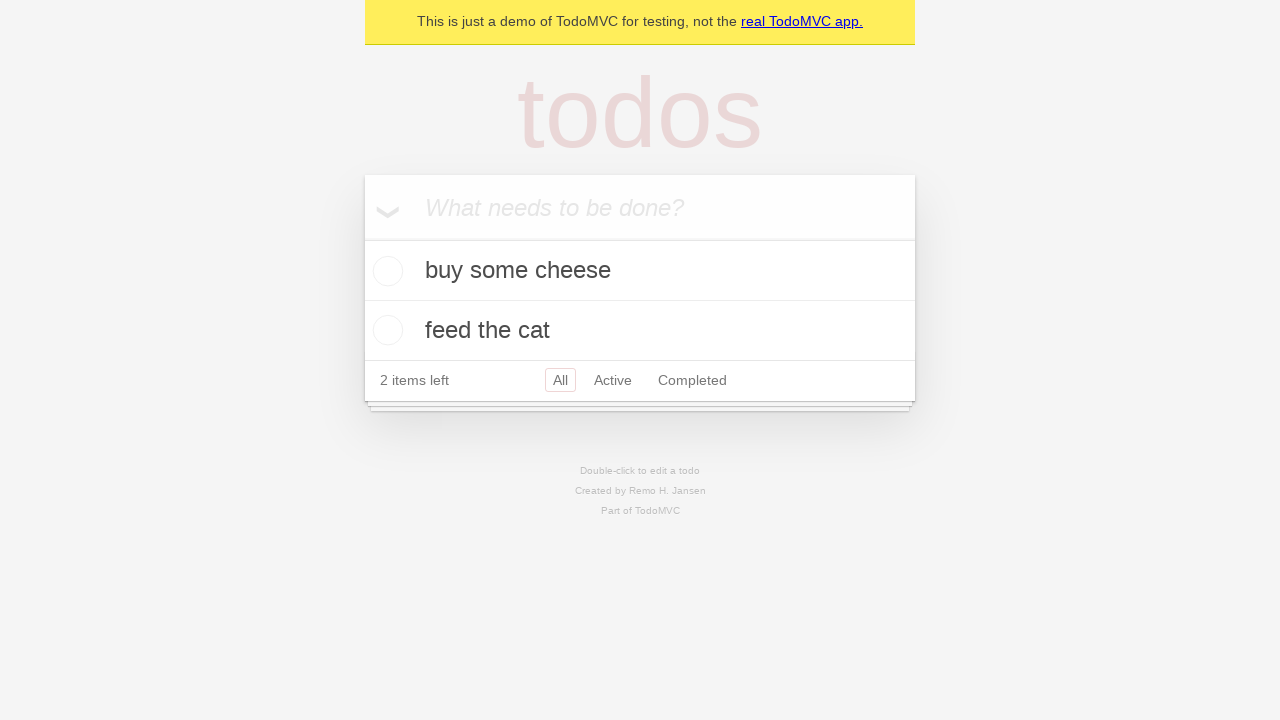

Todo counter updated to reflect 2 items
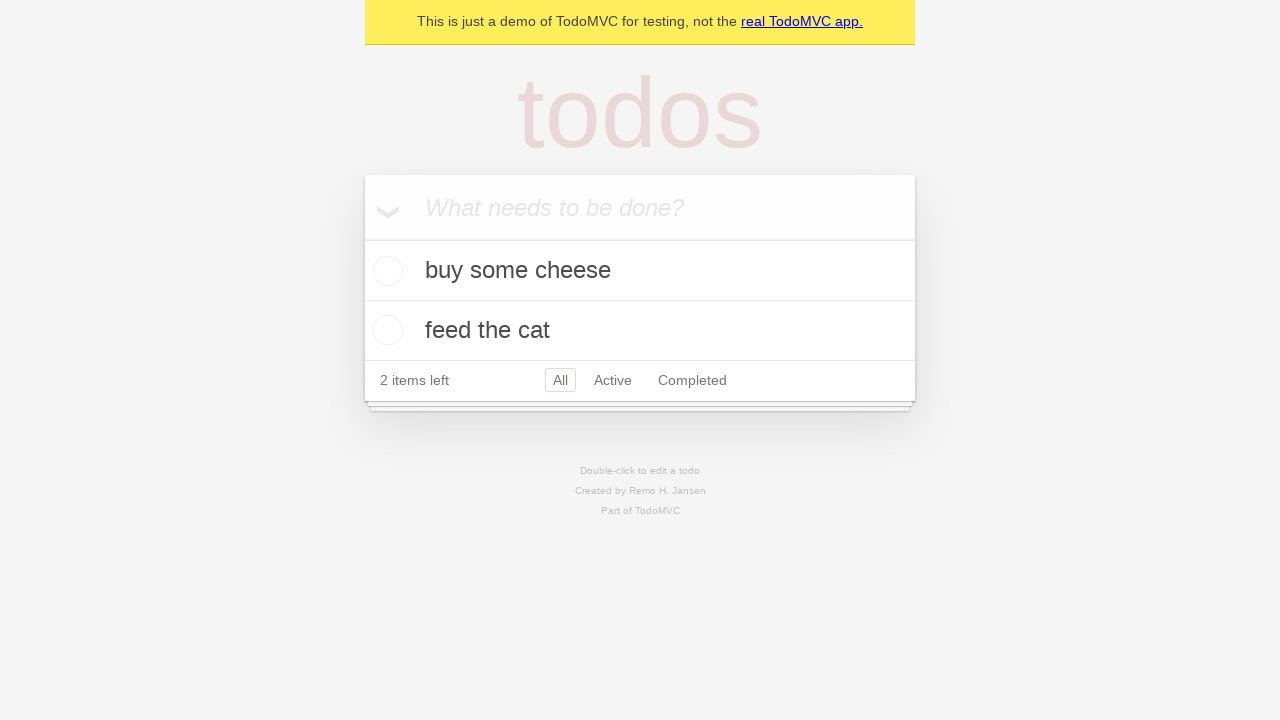

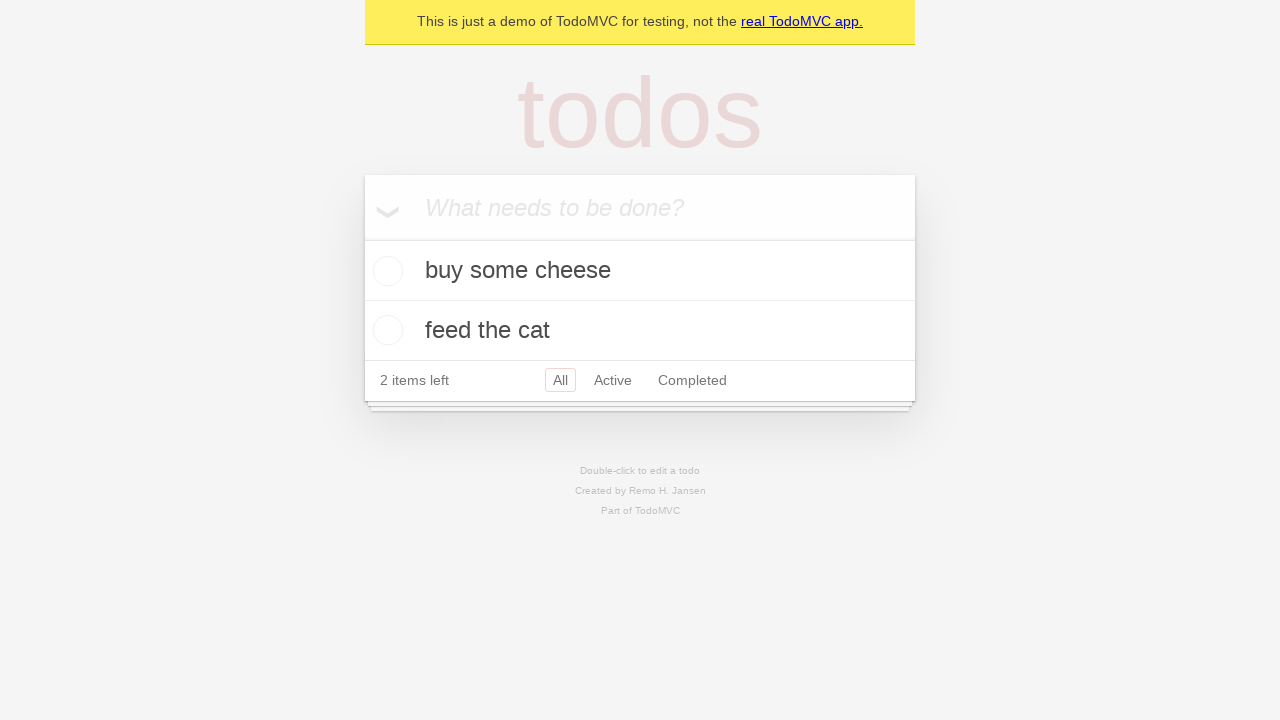